Navigates to a financial market page showing top gainers and verifies that the stock data table loads successfully.

Starting URL: https://ticker.finology.in/market/top-gainers

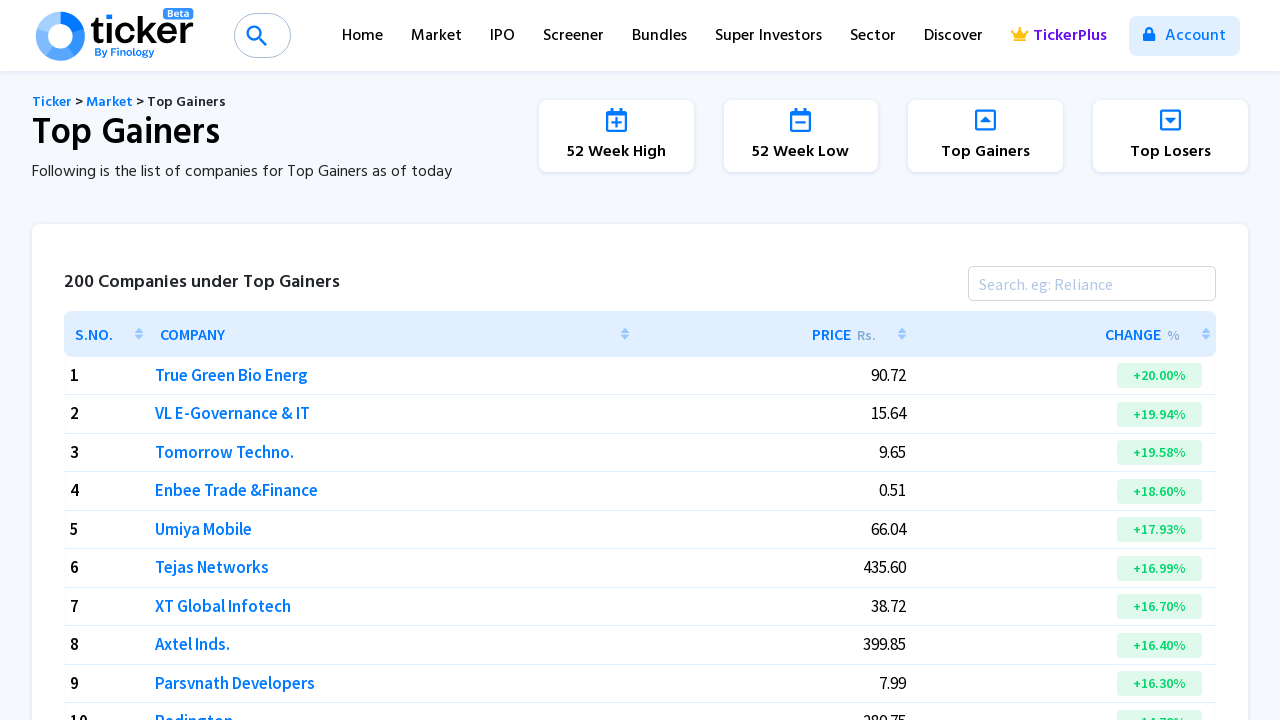

Navigated to financial market top gainers page
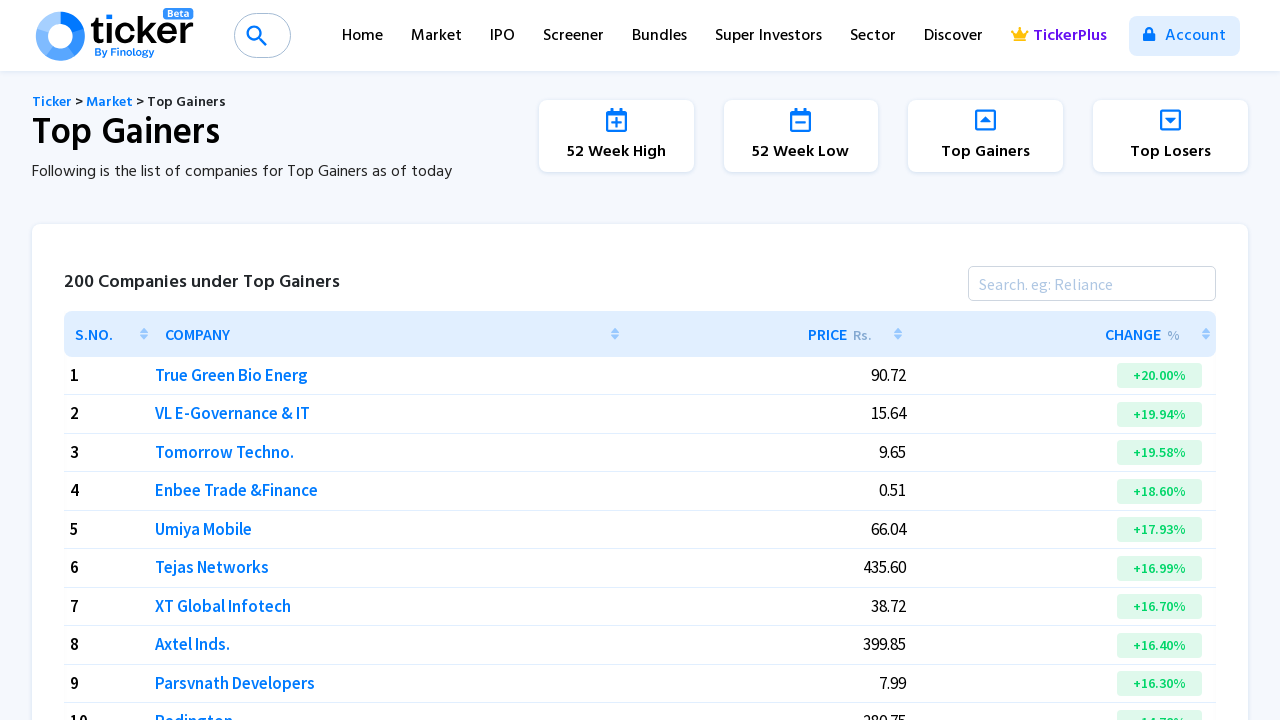

Stock data table loaded successfully
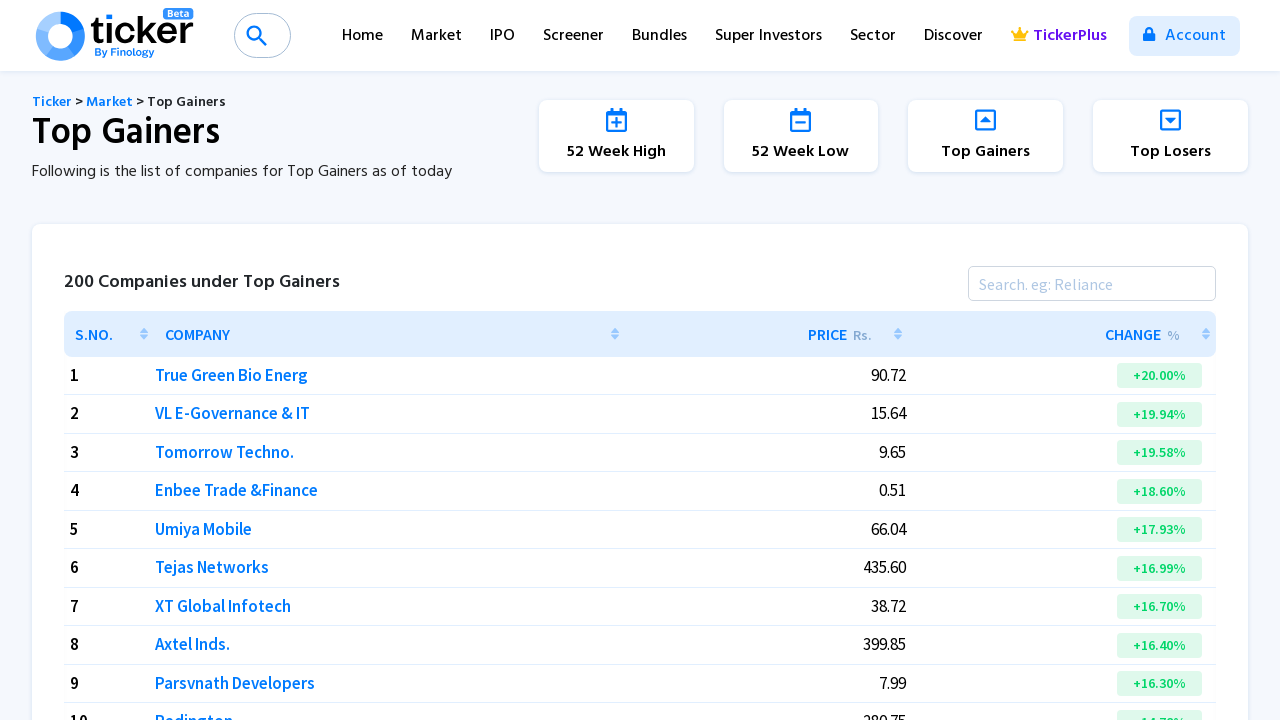

Verified that table rows with data are present
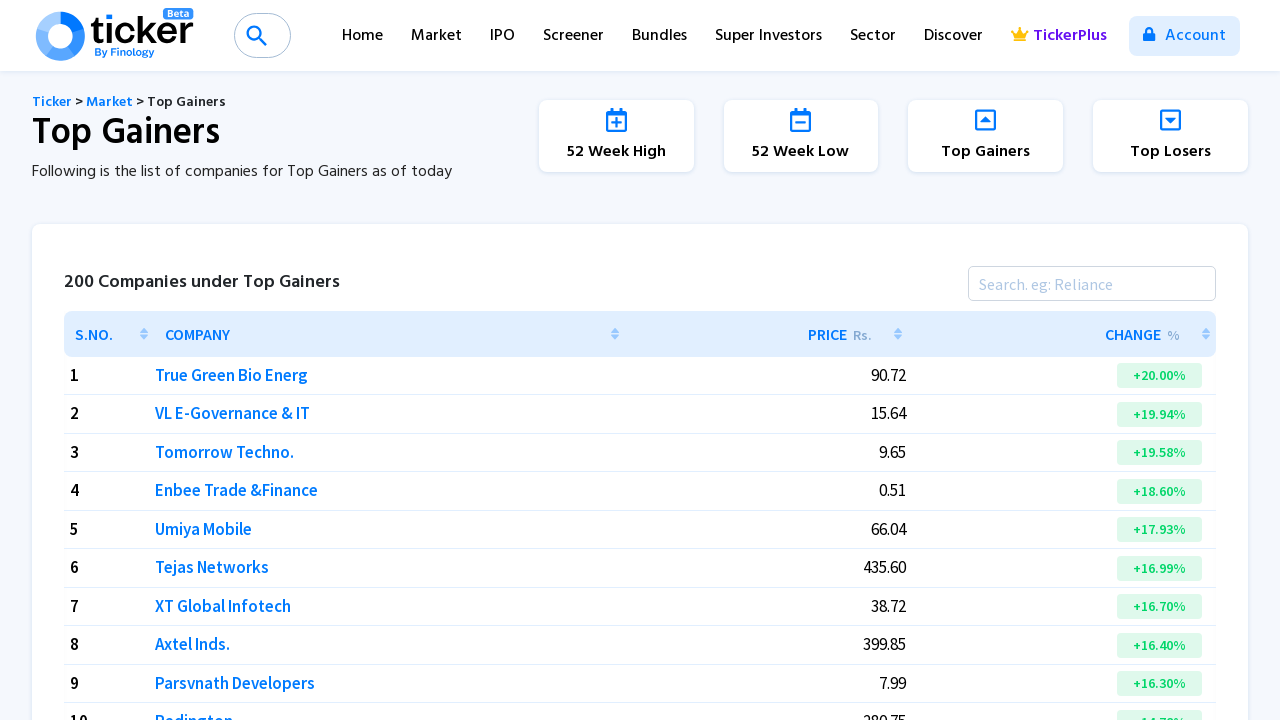

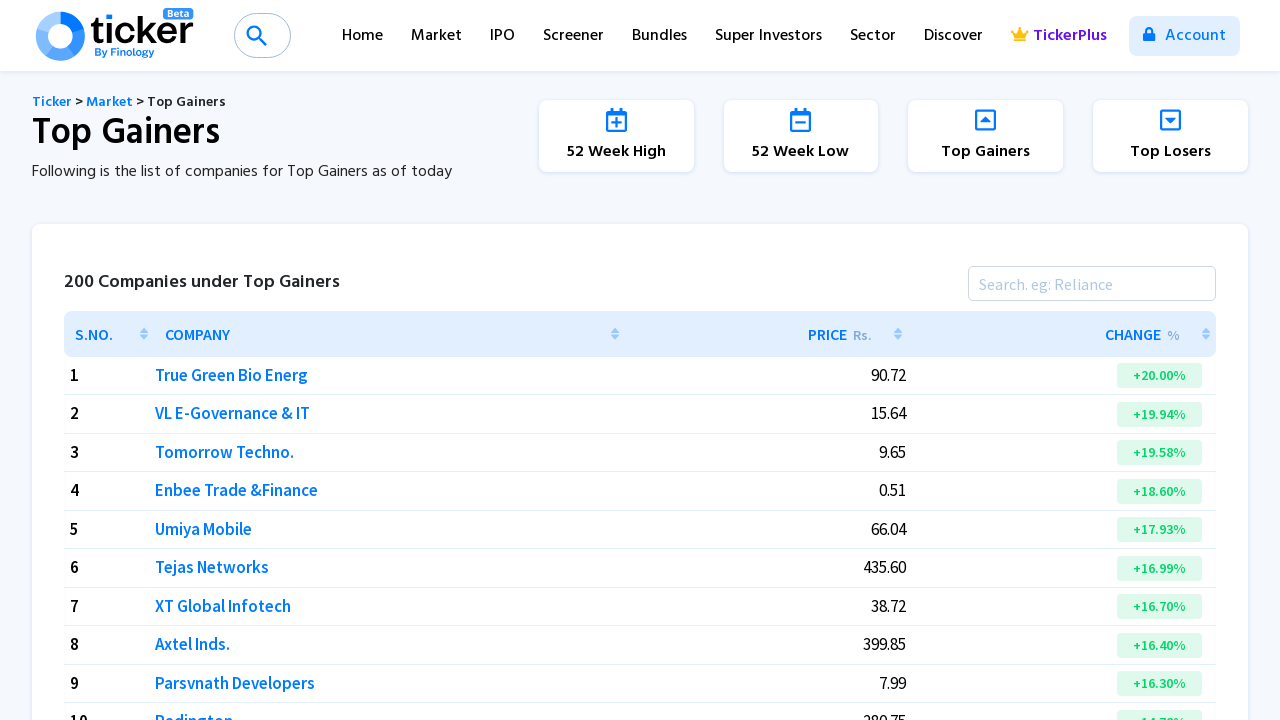